Verifies link text and clicks on the W3Schools link to navigate to their site

Starting URL: https://testeroprogramowania.github.io/selenium/basics.html

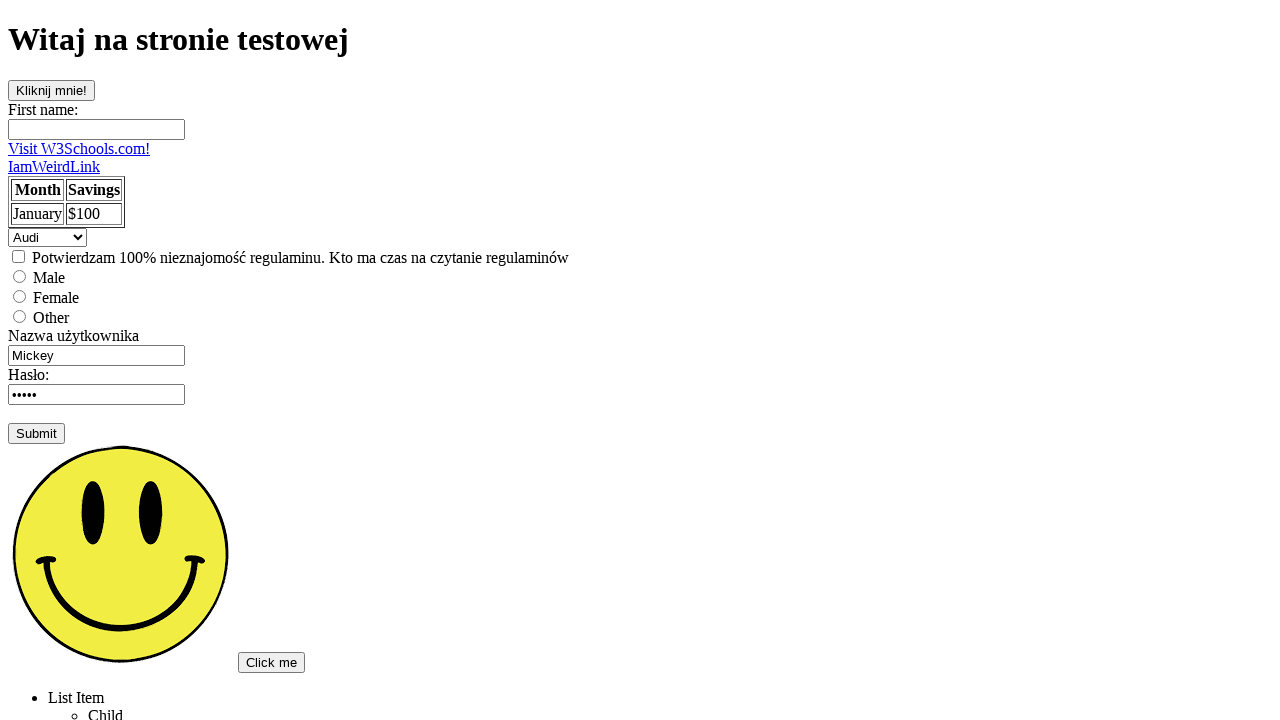

Located W3Schools link element
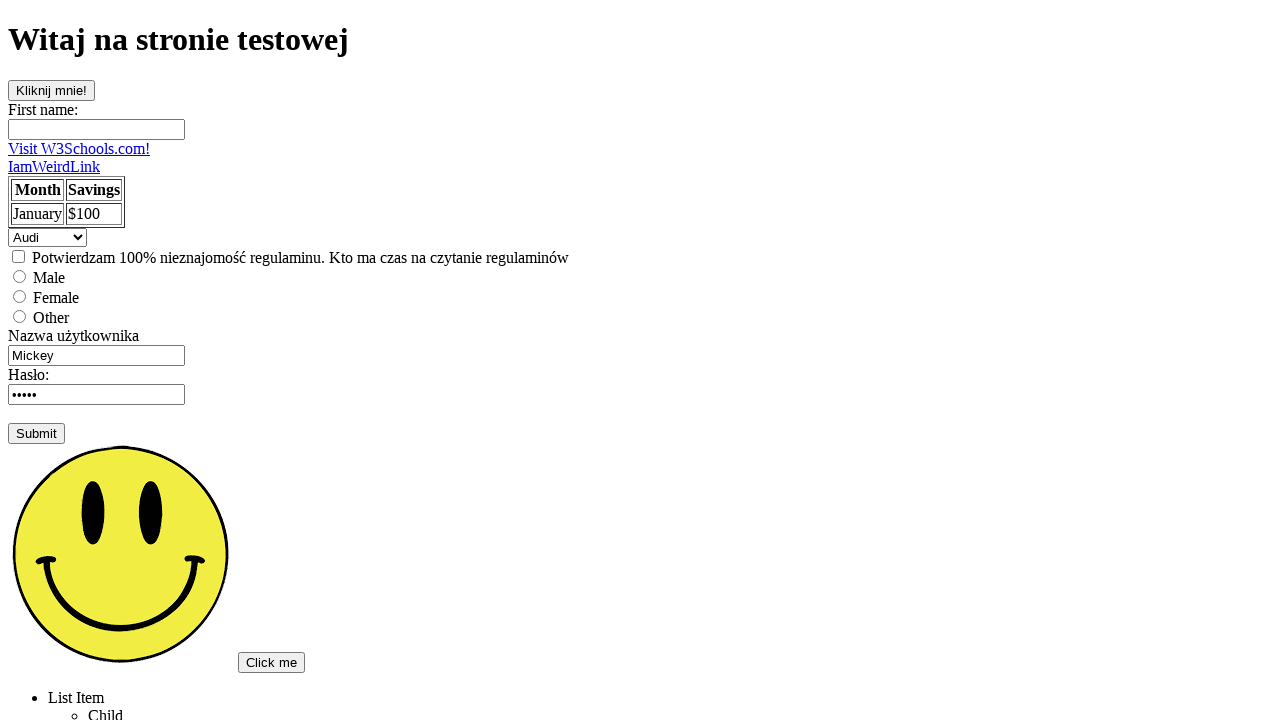

Verified link text is 'Visit W3Schools.com!'
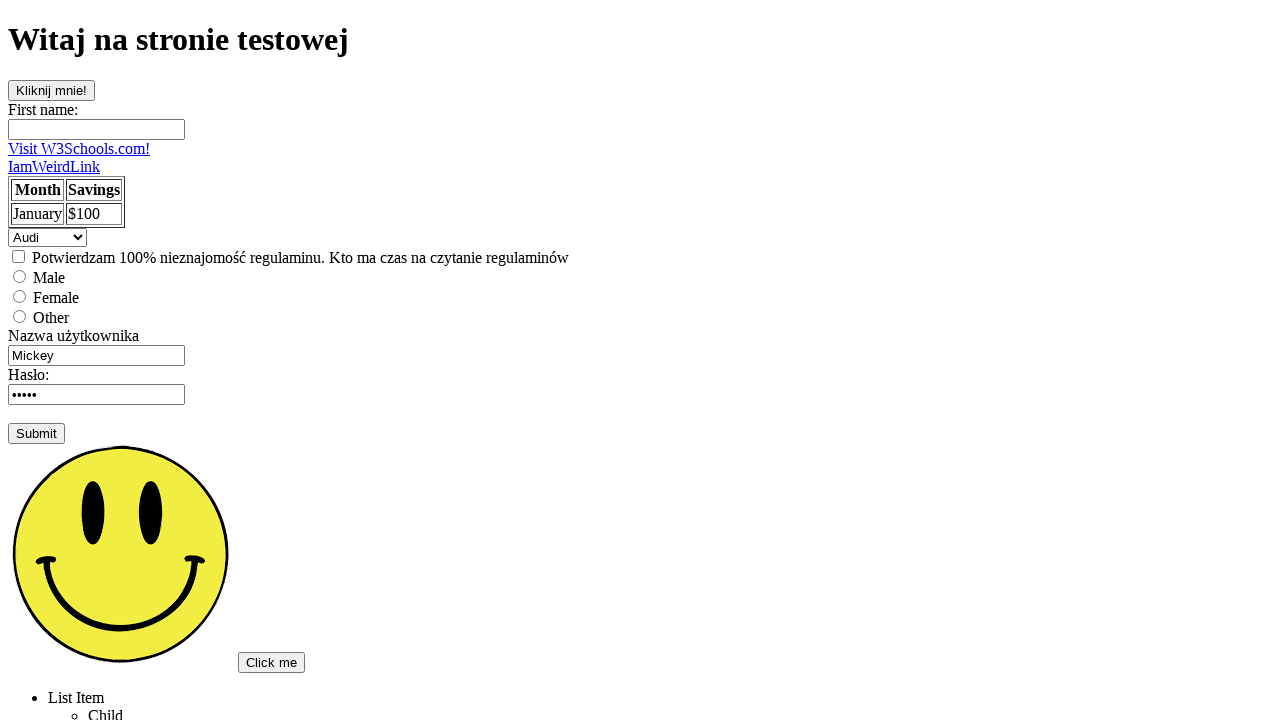

Clicked W3Schools link to navigate at (79, 148) on a[href='https://www.w3schools.com']
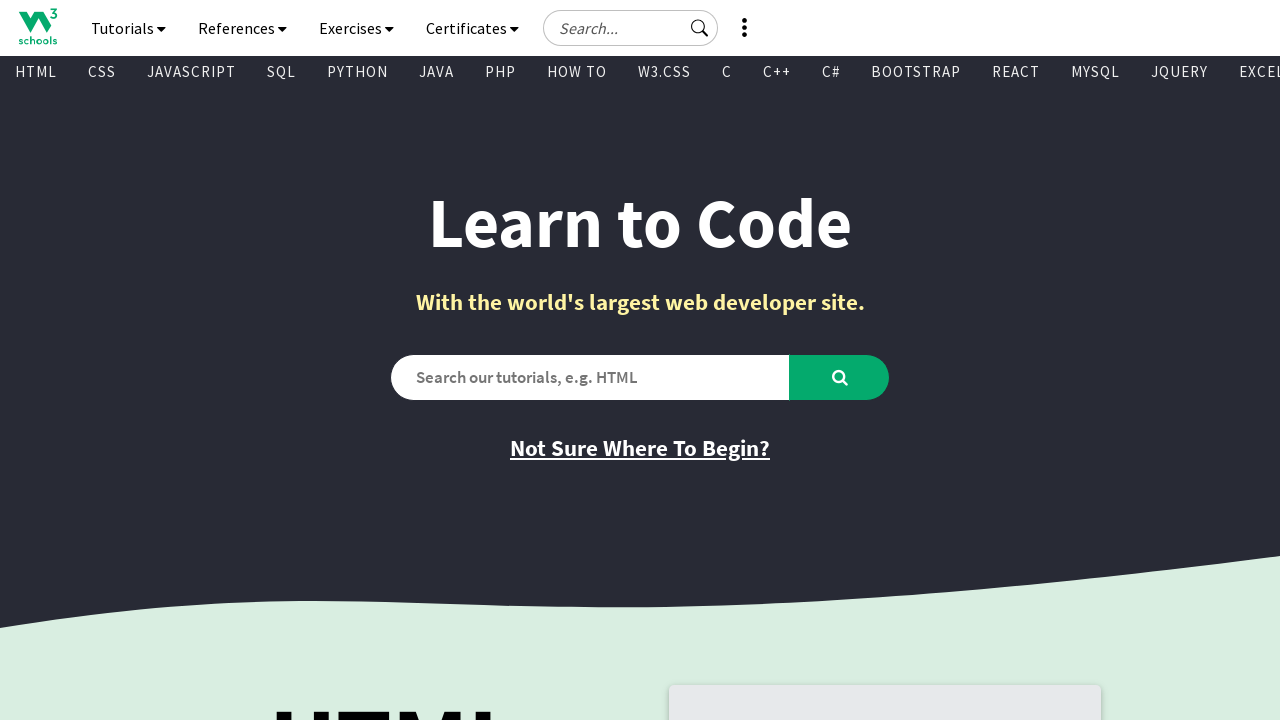

Verified successful navigation to W3Schools homepage
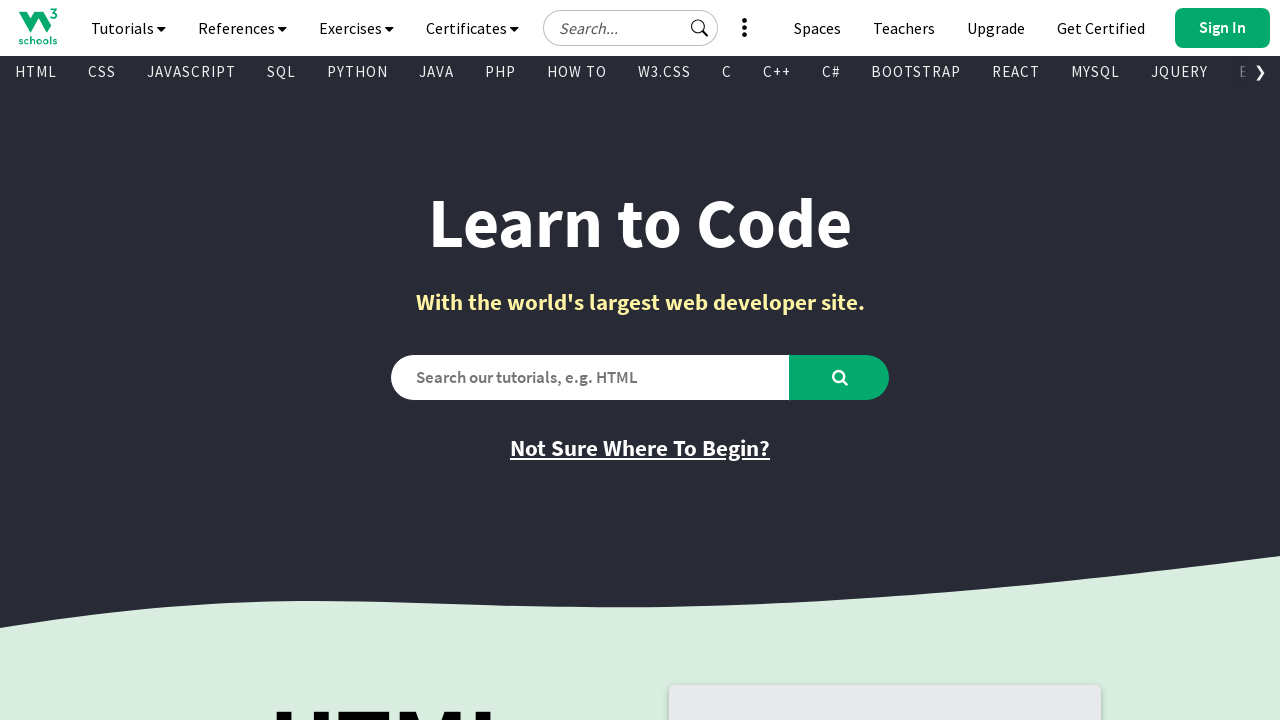

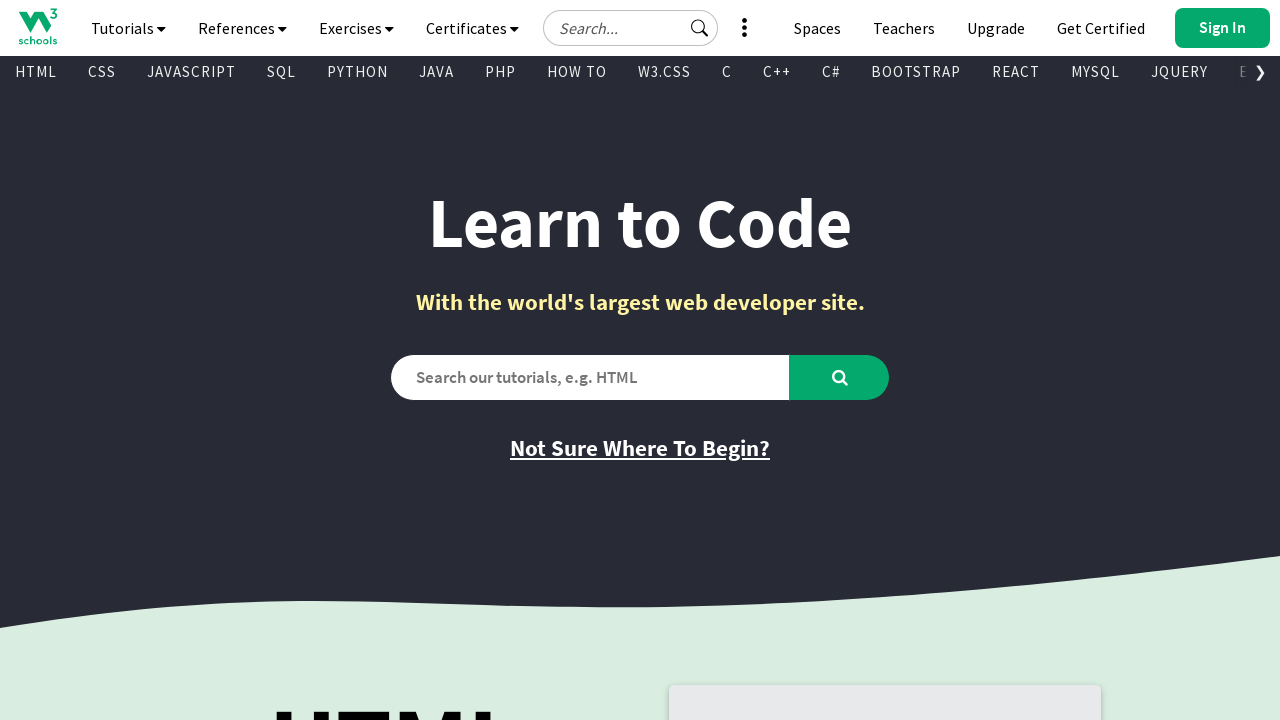